Navigates to the Form Authentication page and verifies the label text for username and password fields

Starting URL: https://the-internet.herokuapp.com

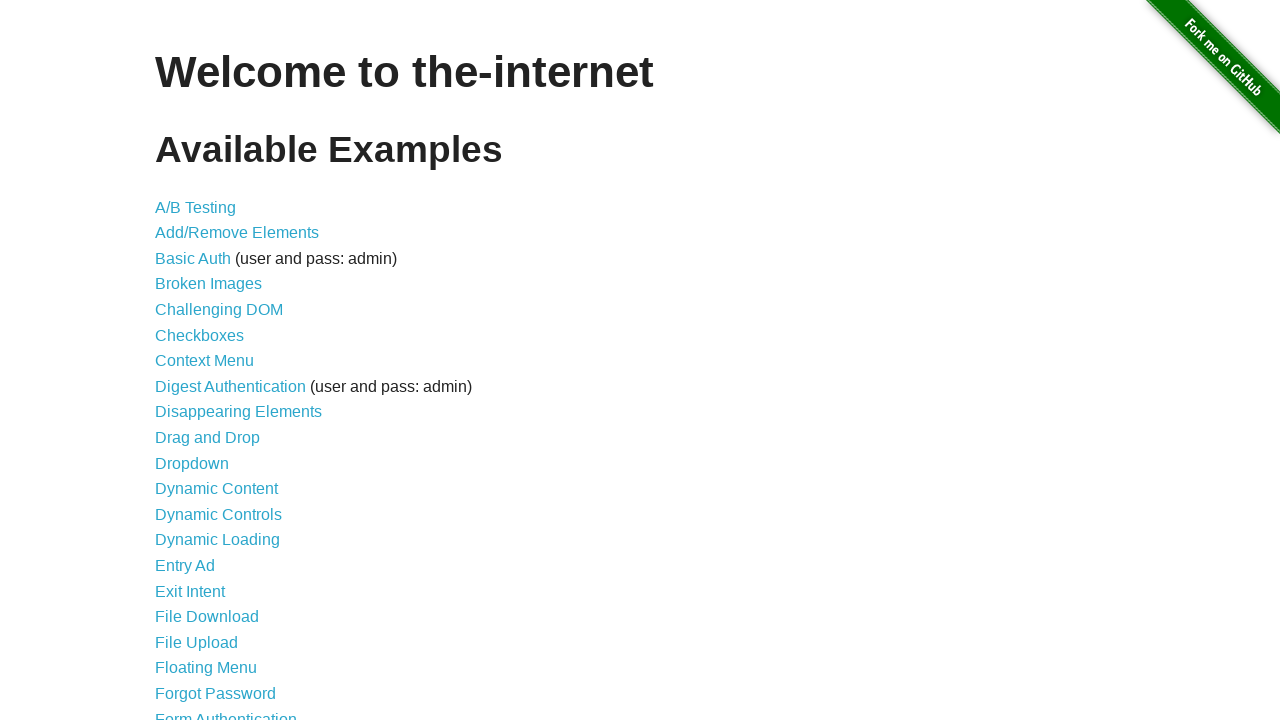

Clicked on Form Authentication link at (226, 712) on xpath=//a[normalize-space()='Form Authentication']
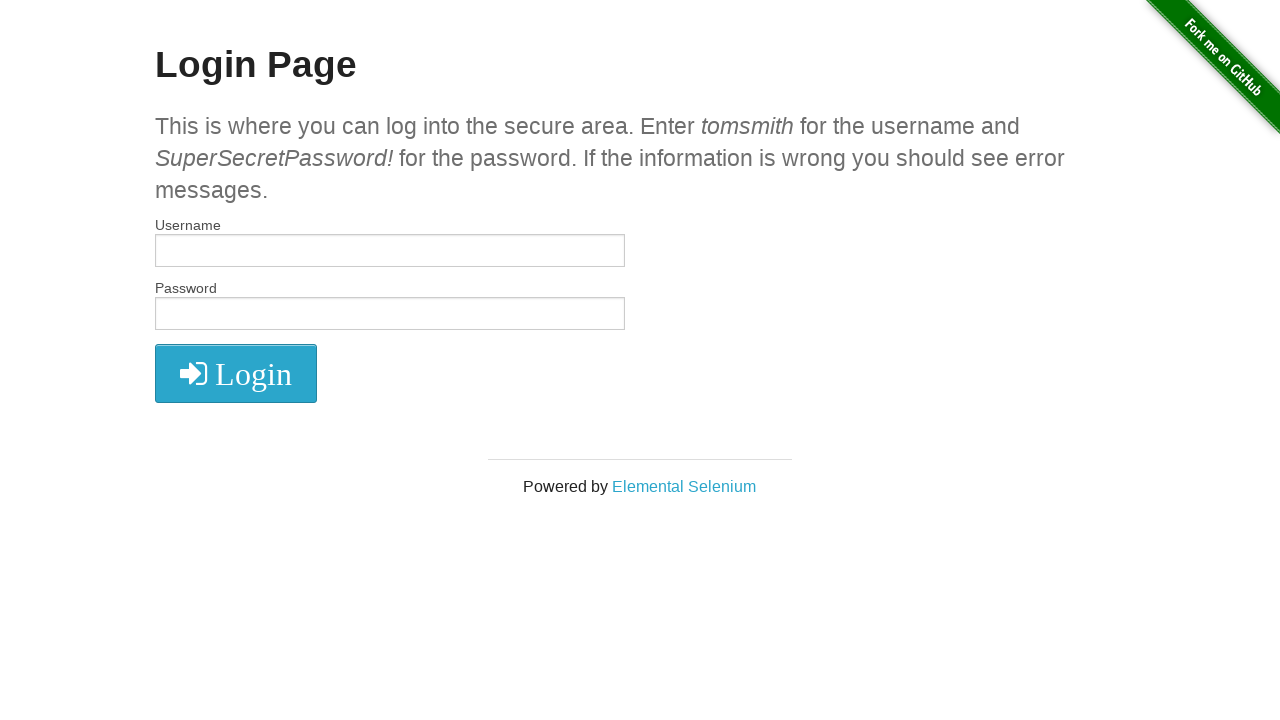

Form Authentication page loaded - labels appeared
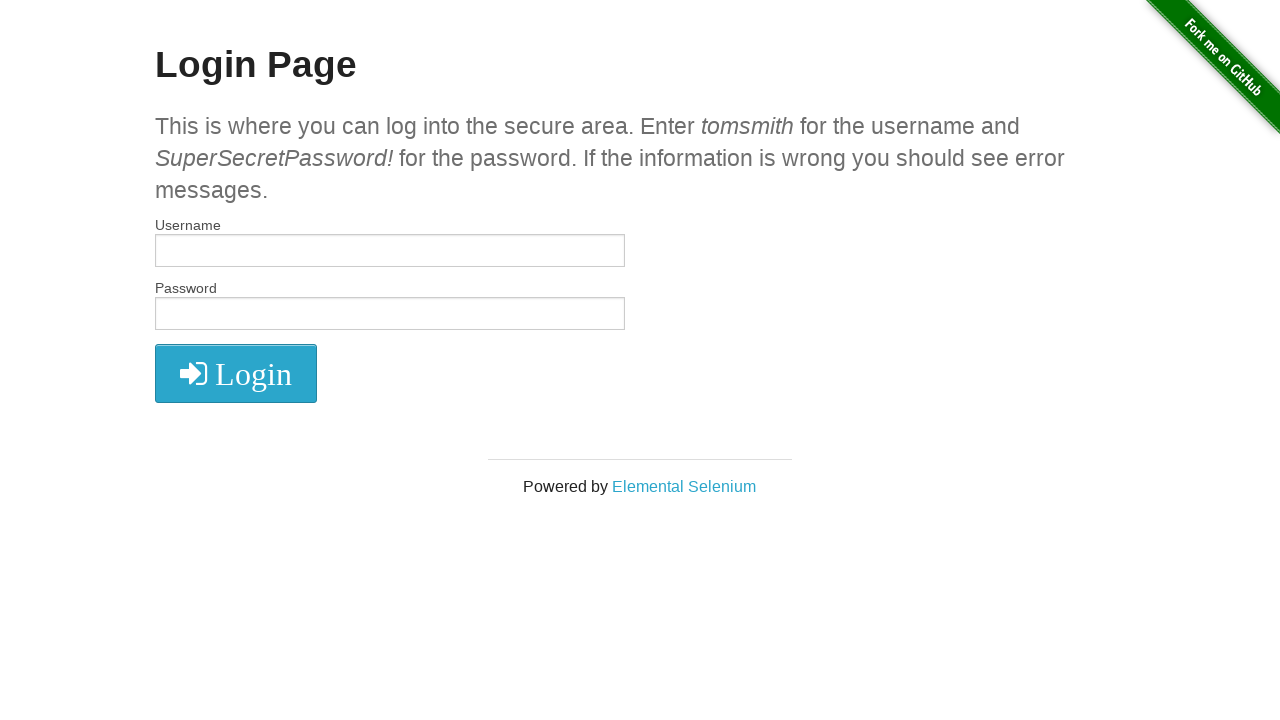

Retrieved all labels from the form
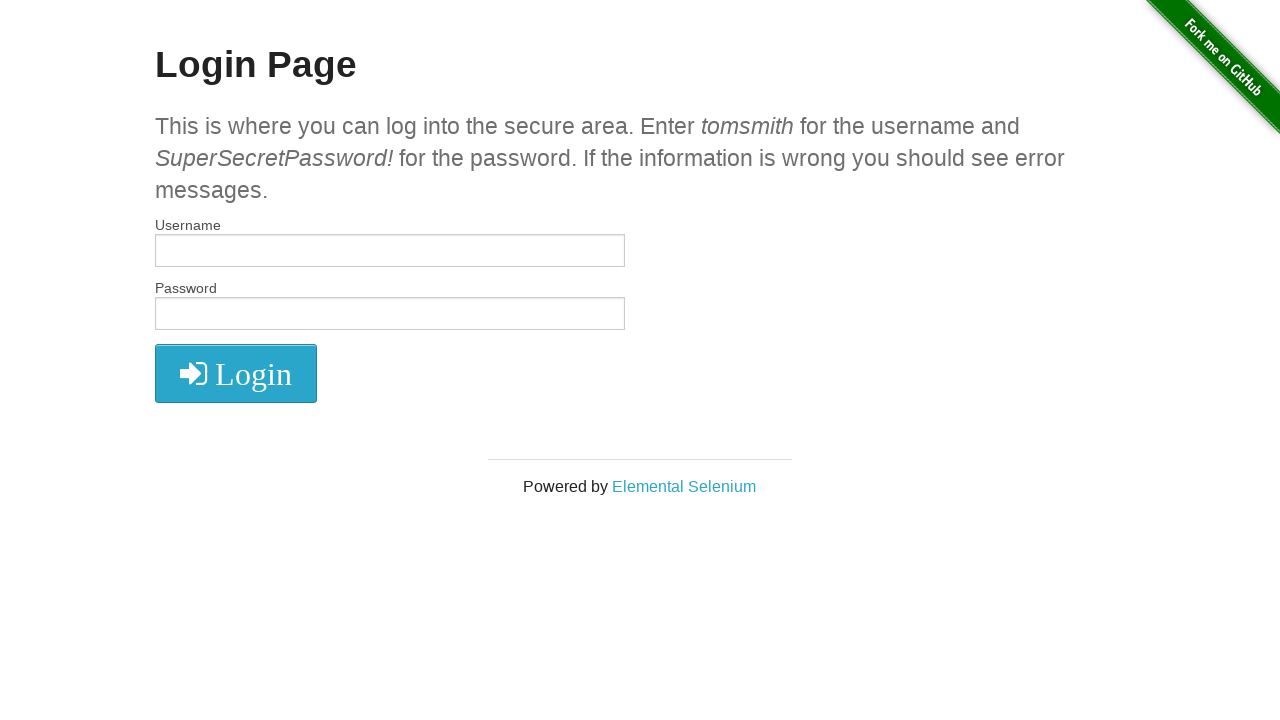

Verified first label text is 'Username'
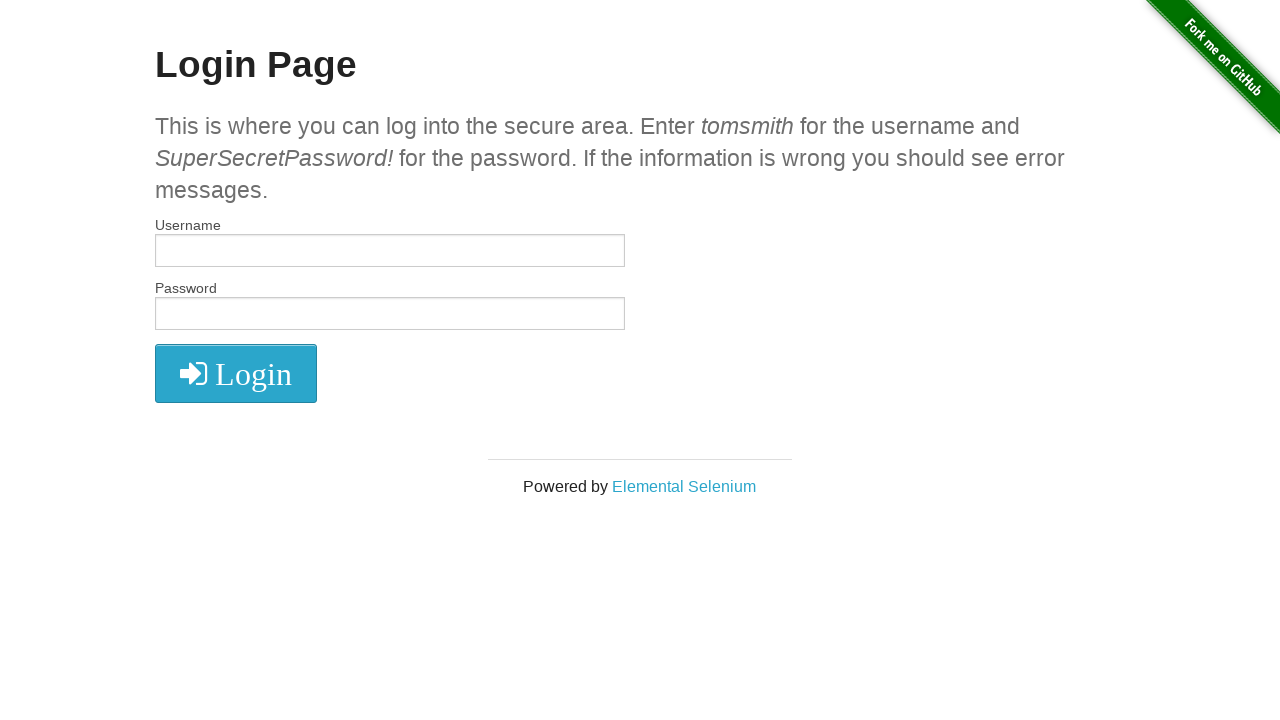

Verified second label text is 'Password'
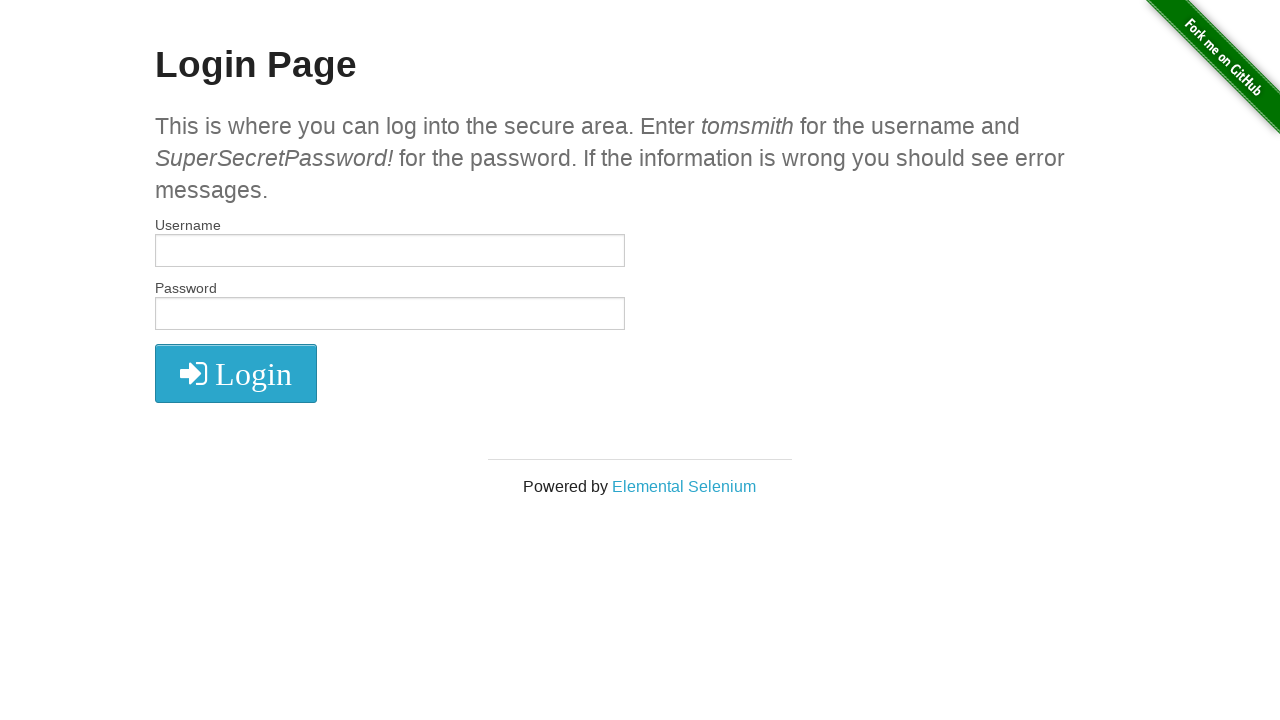

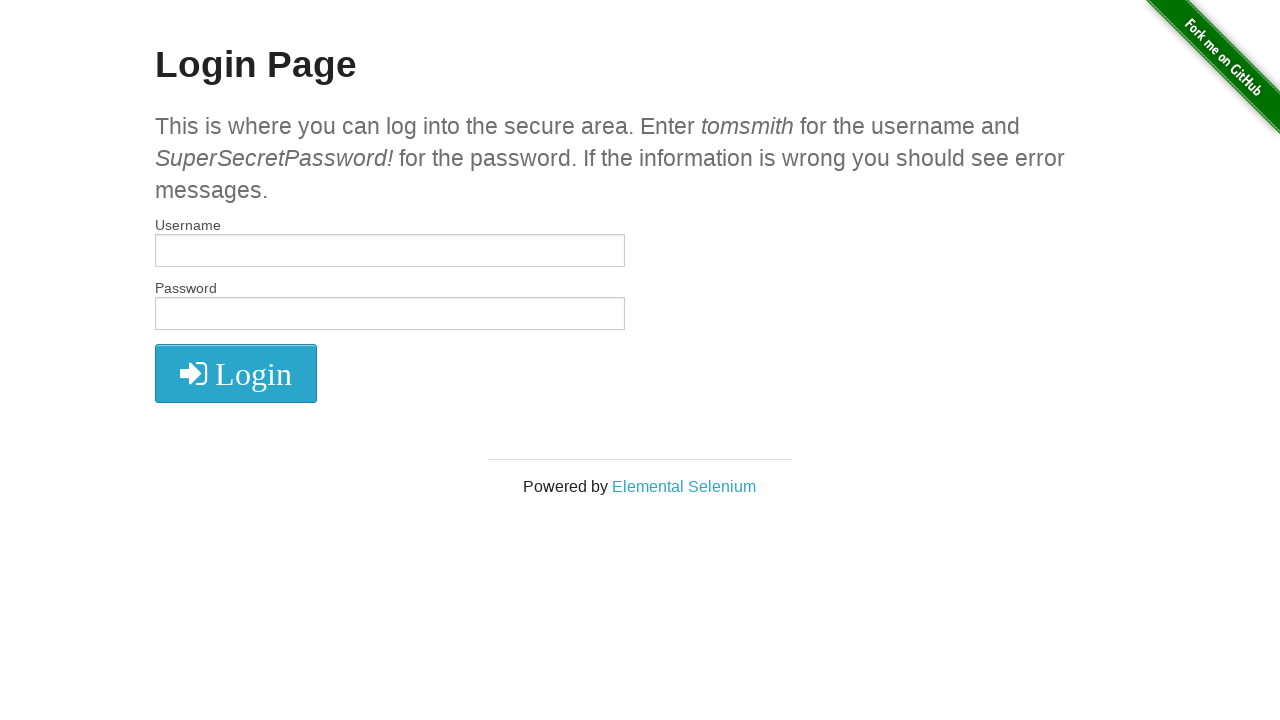